Tests infinite scroll functionality by scrolling down the page to load dynamically loaded content

Starting URL: http://quotes.toscrape.com/scroll

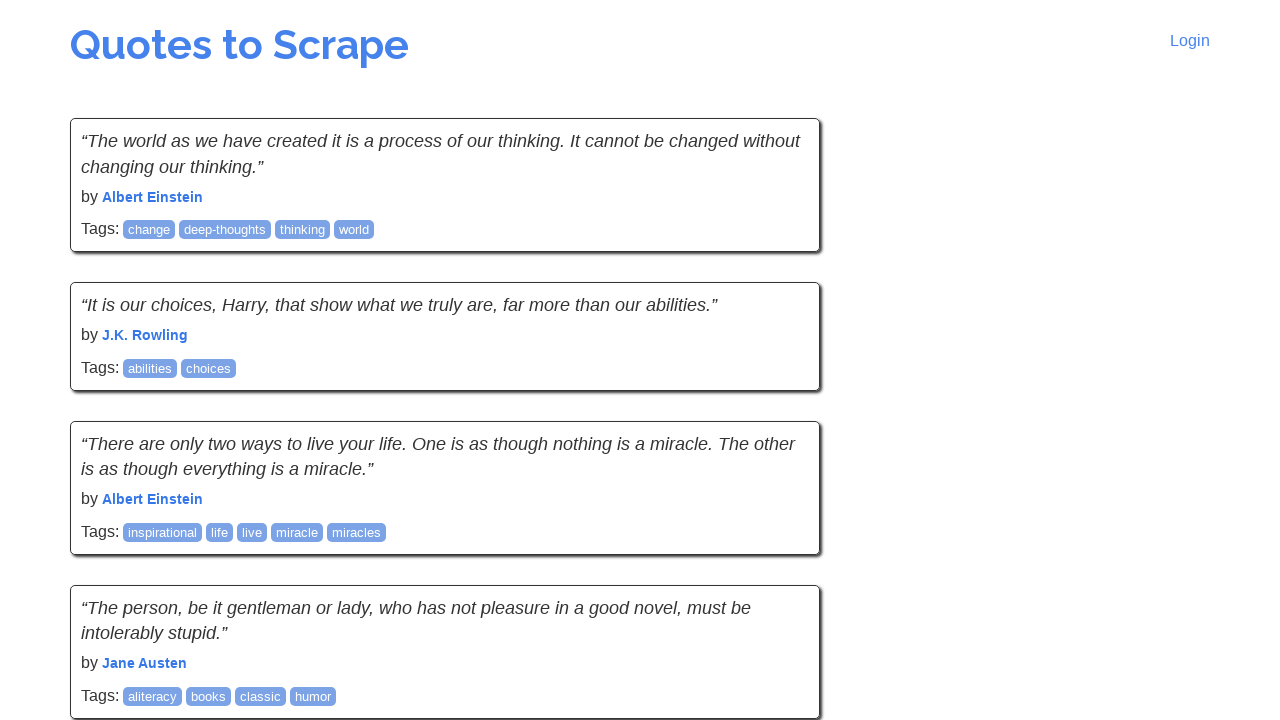

Waited for initial quotes to load
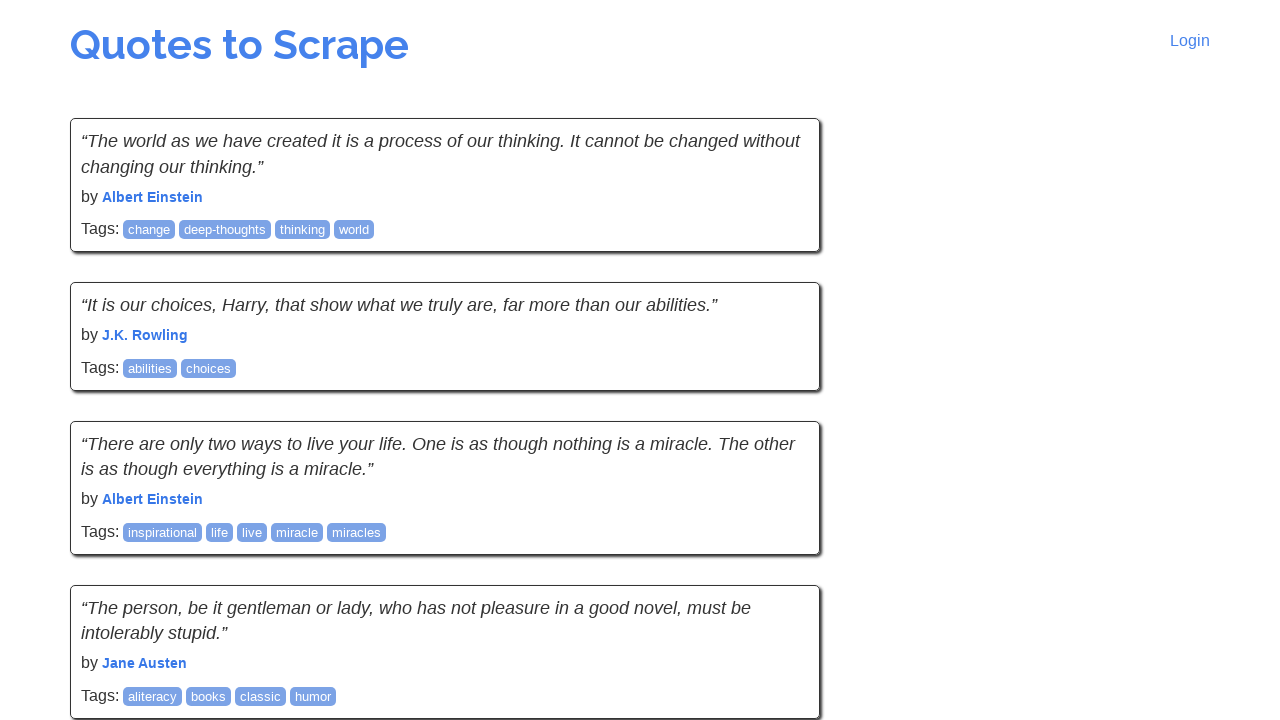

Retrieved initial quote count: 10 quotes
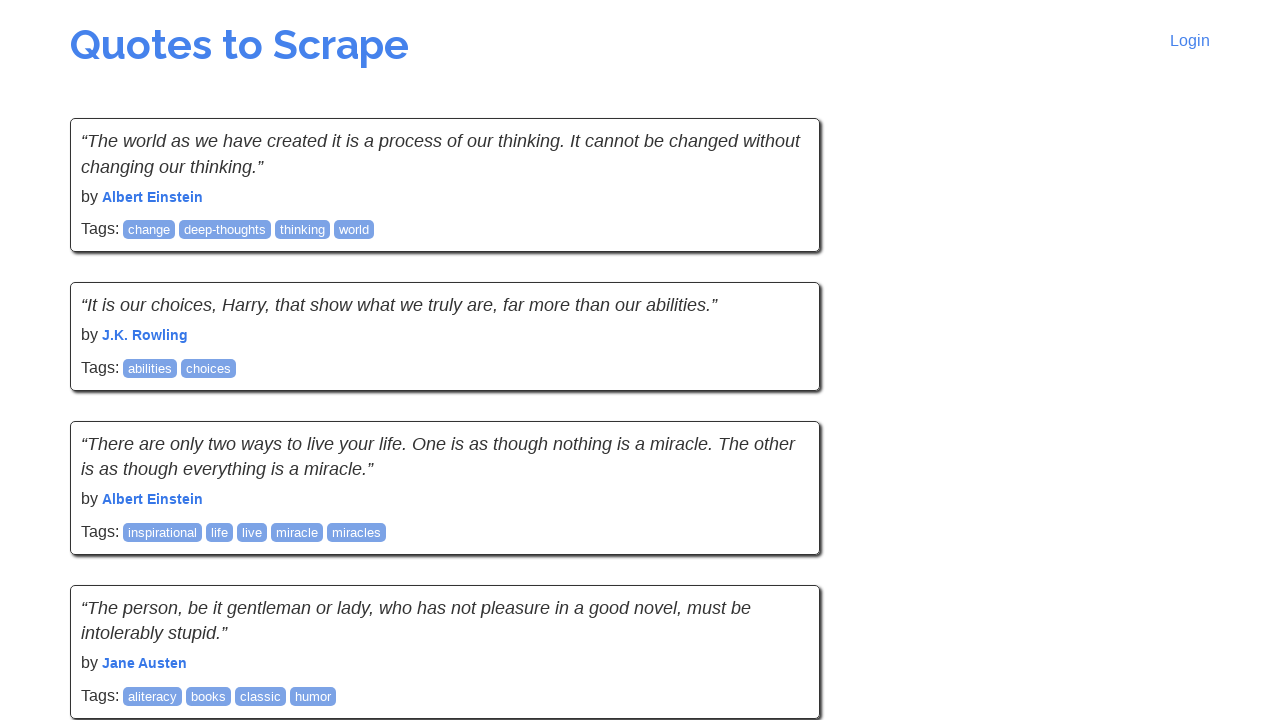

Scrolled to bottom of page (iteration 1/5)
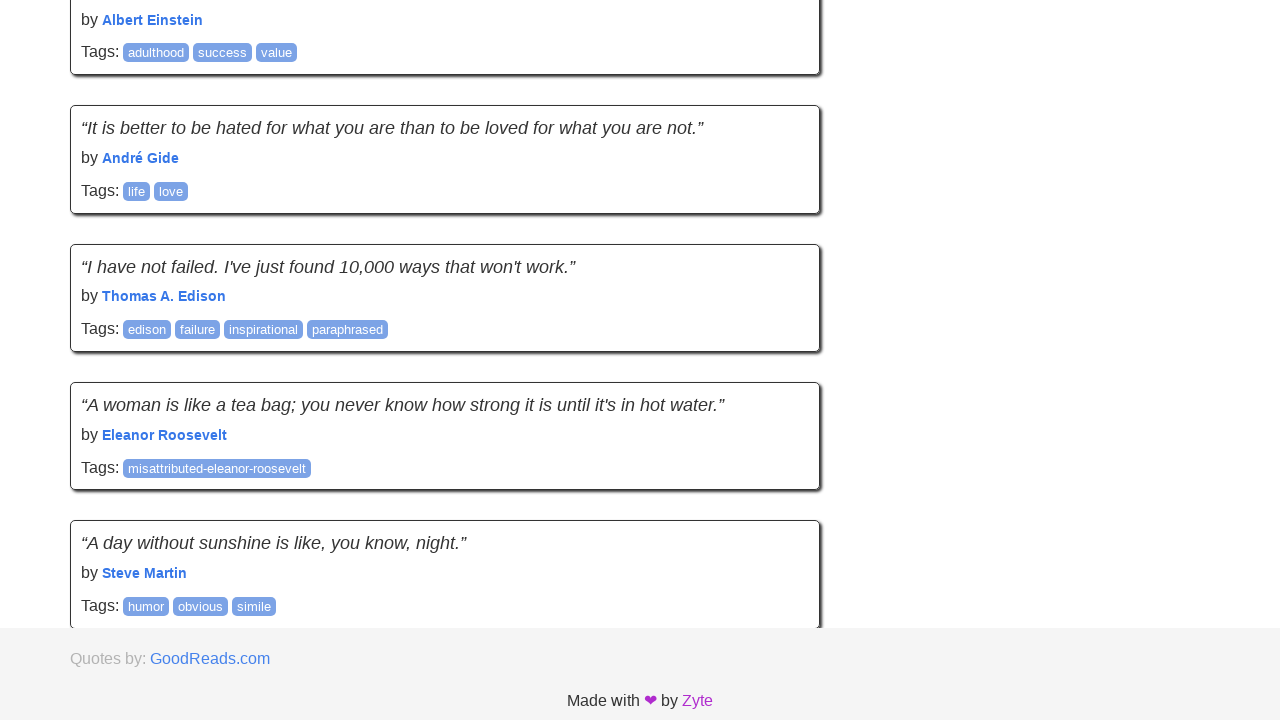

Waited 2 seconds for dynamic content to load
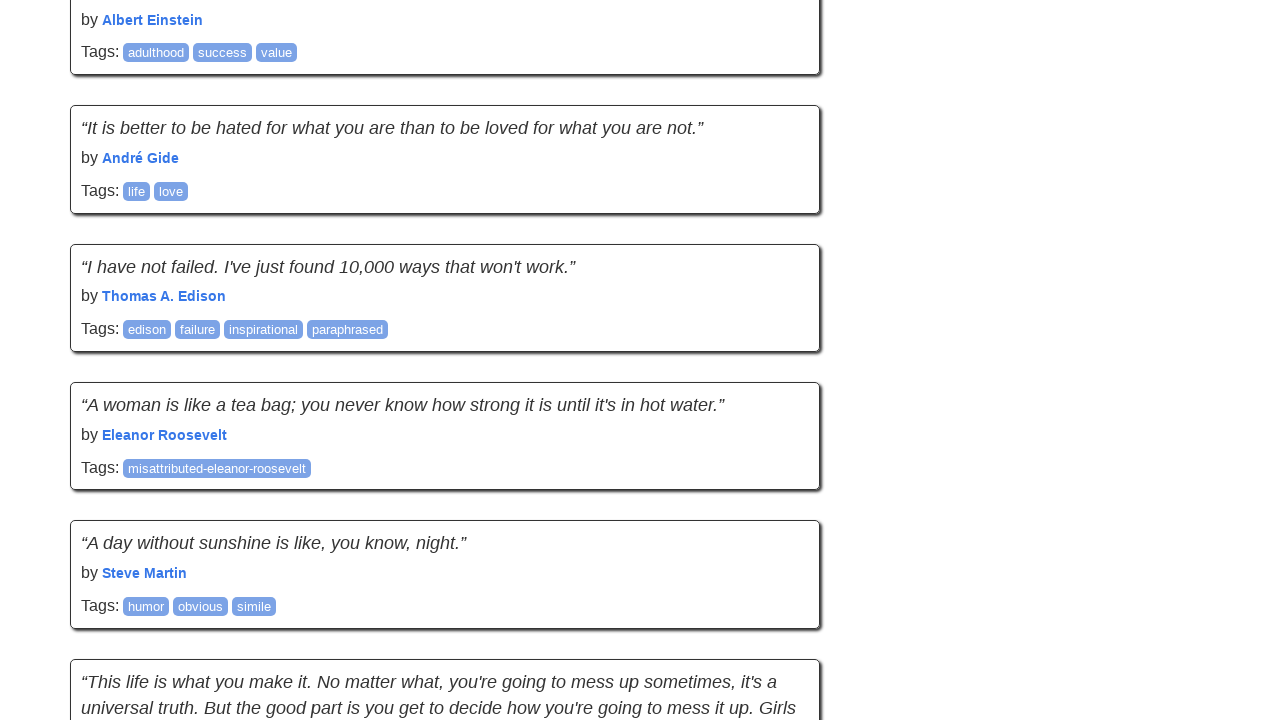

Retrieved current quote count: 20 quotes
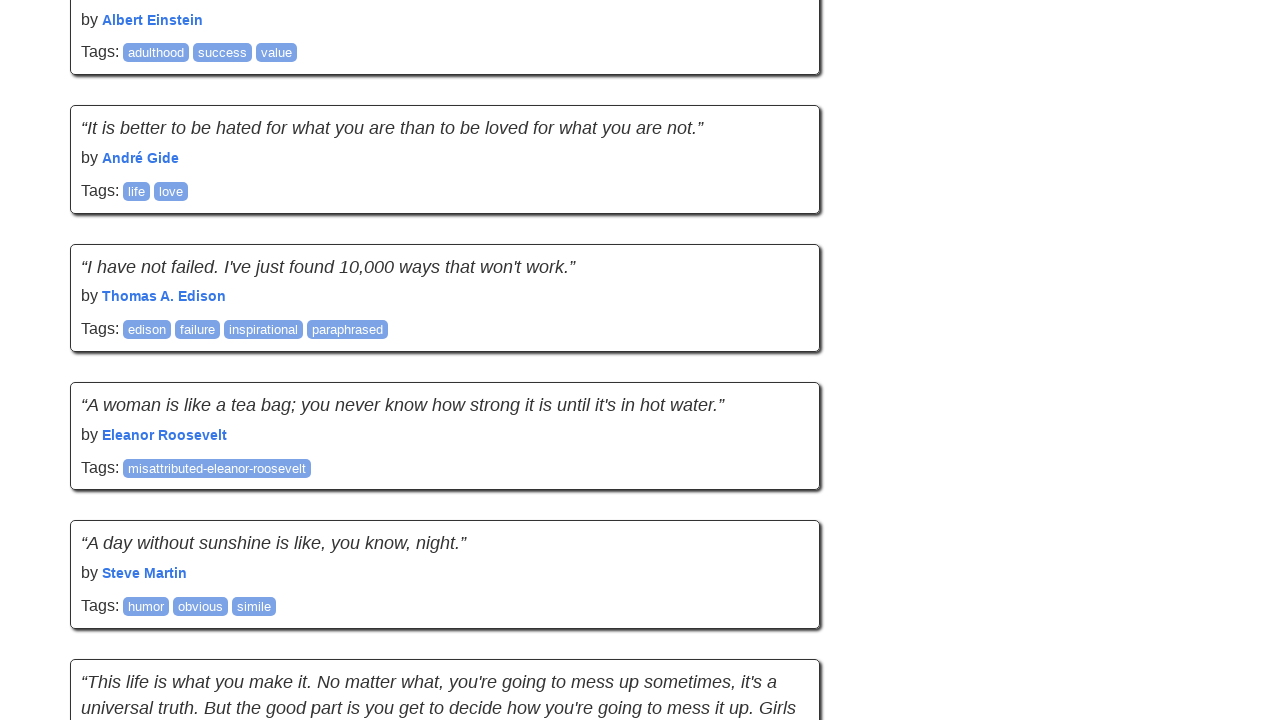

Scrolled to bottom of page (iteration 2/5)
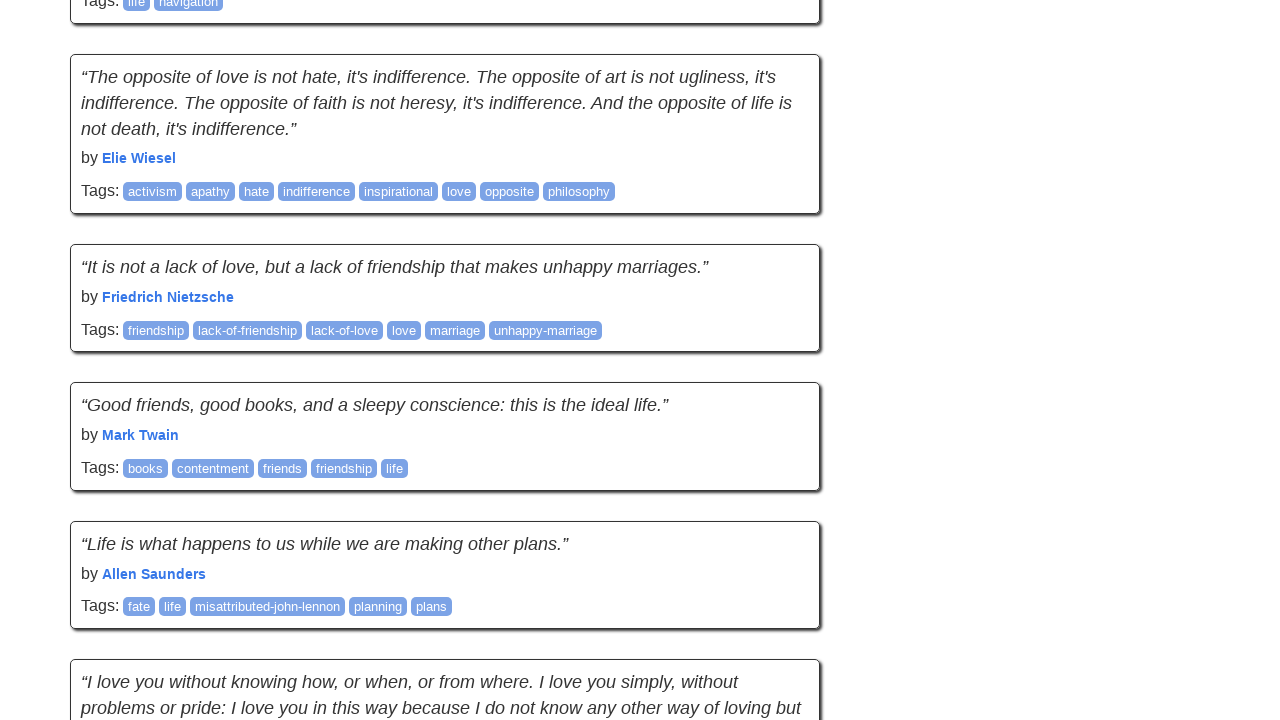

Waited 2 seconds for dynamic content to load
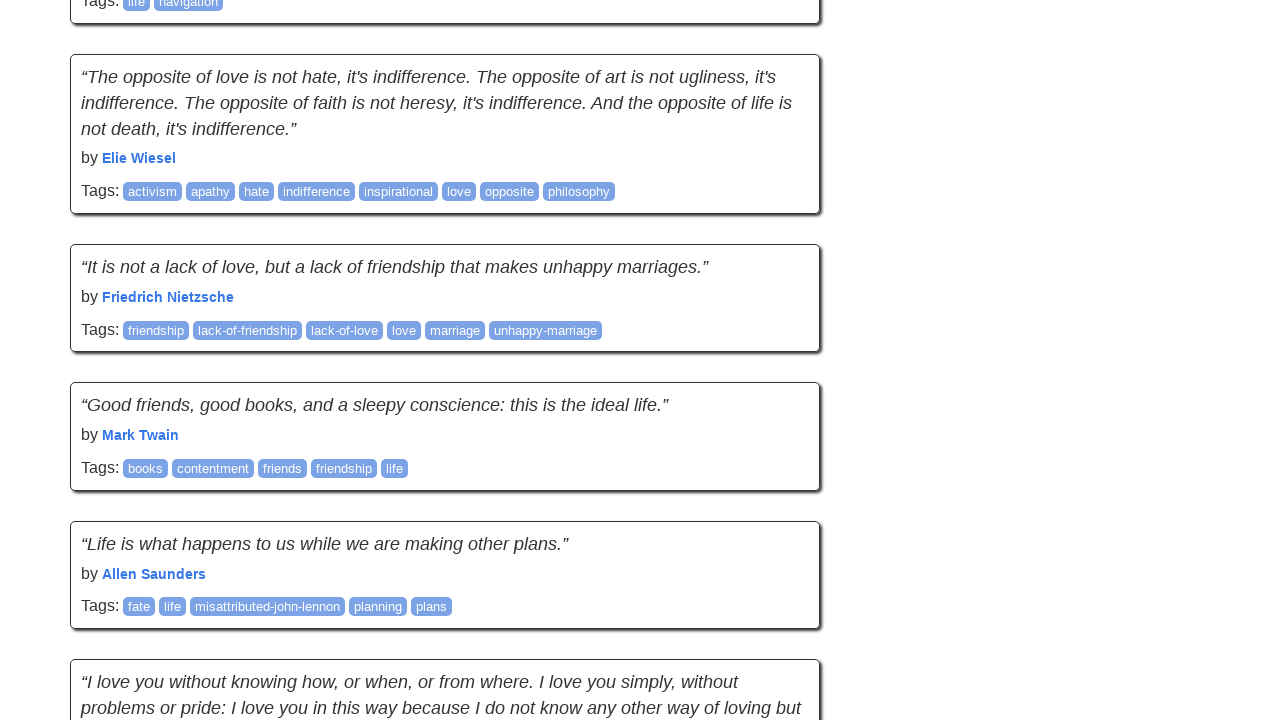

Retrieved current quote count: 30 quotes
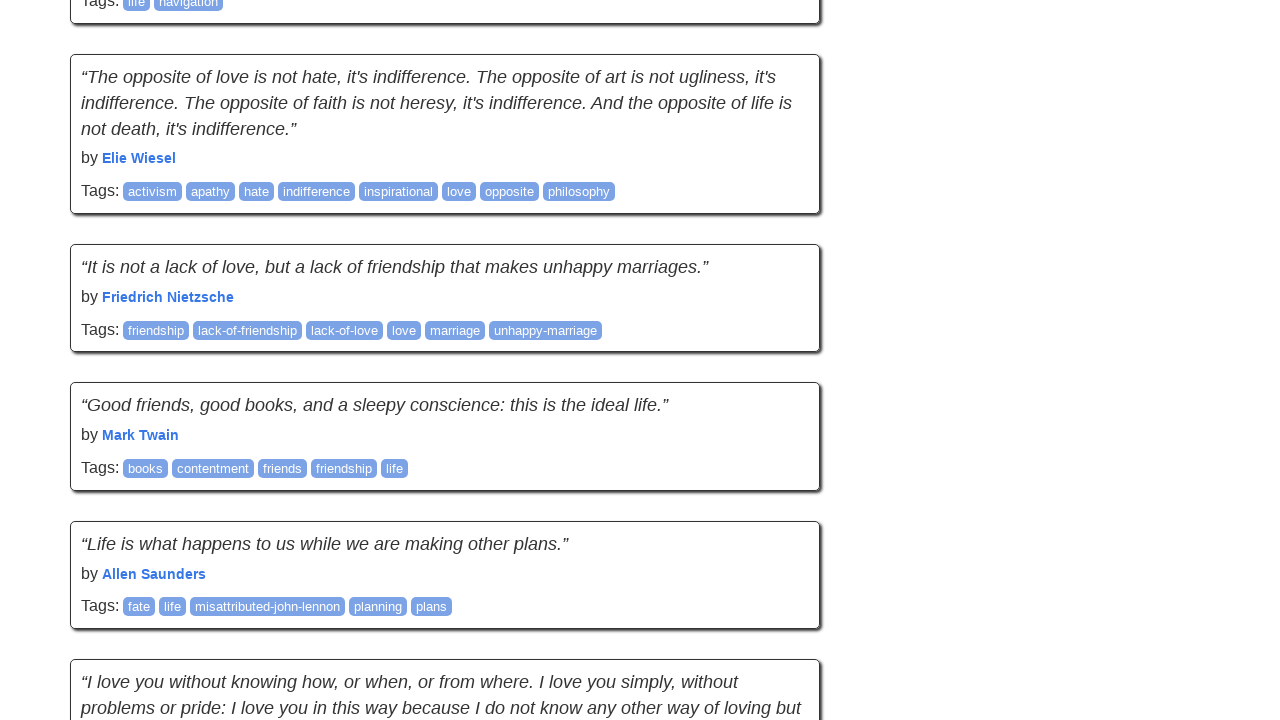

Scrolled to bottom of page (iteration 3/5)
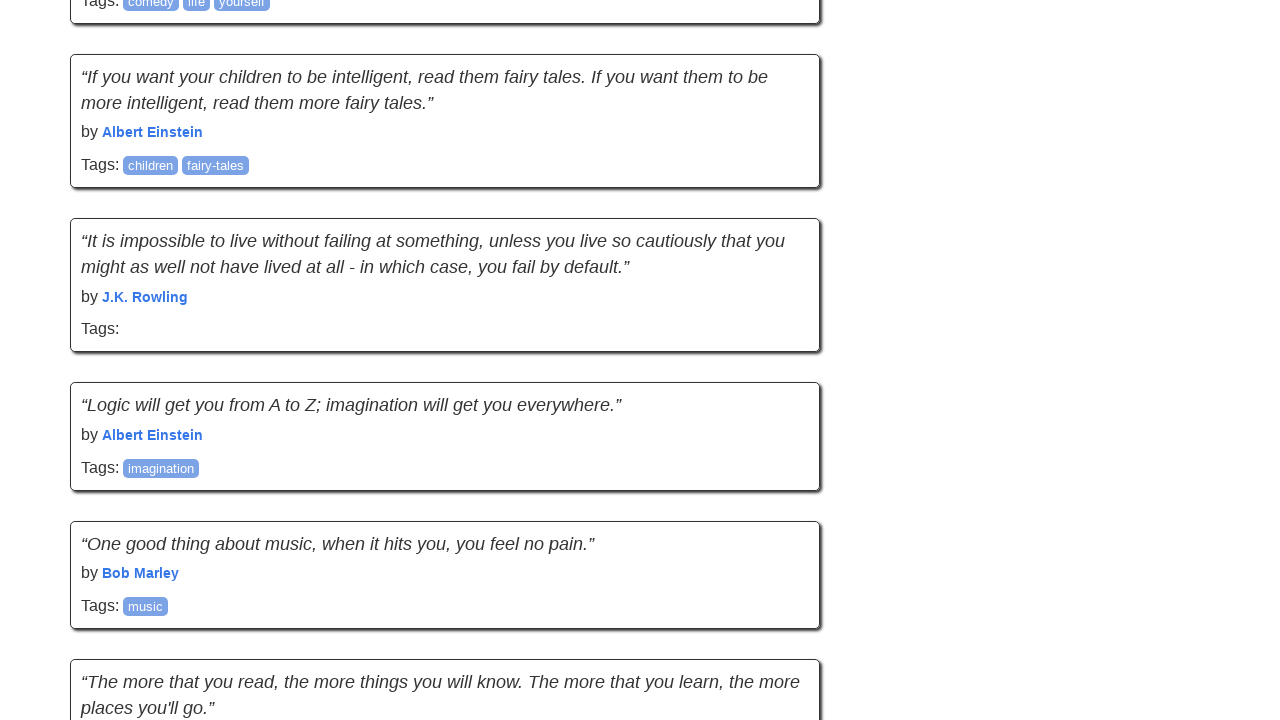

Waited 2 seconds for dynamic content to load
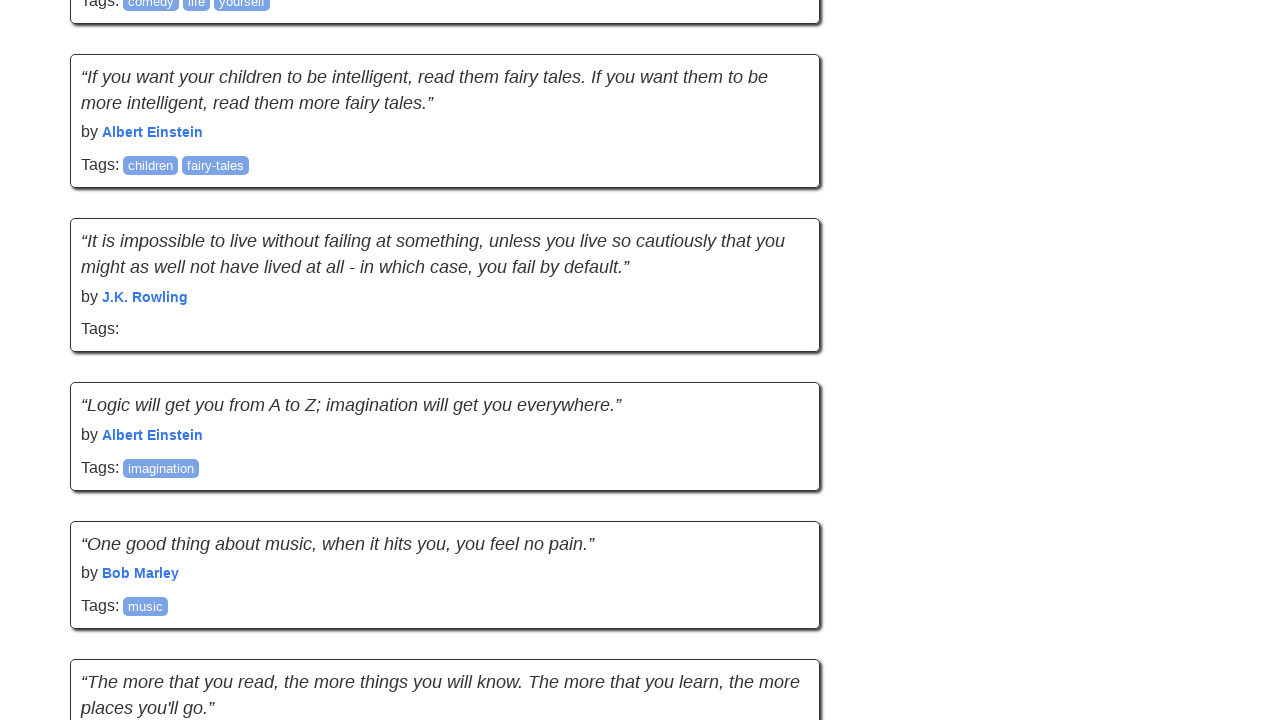

Retrieved current quote count: 40 quotes
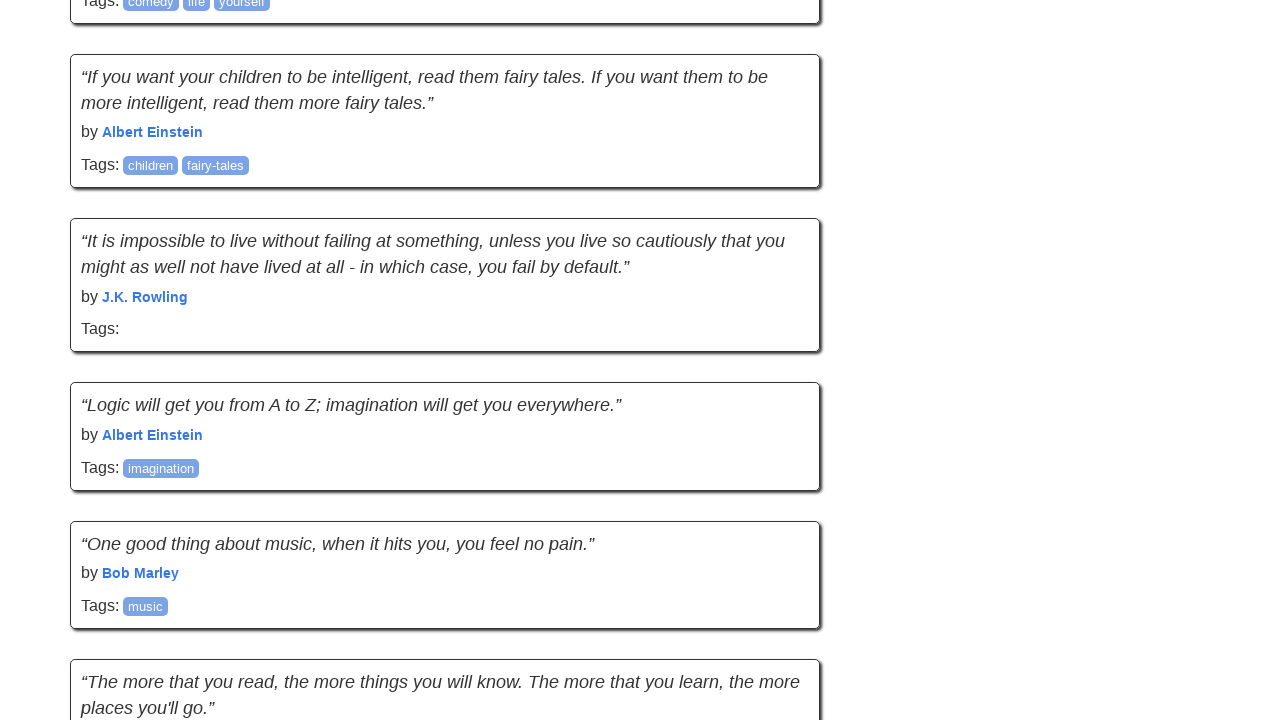

Scrolled to bottom of page (iteration 4/5)
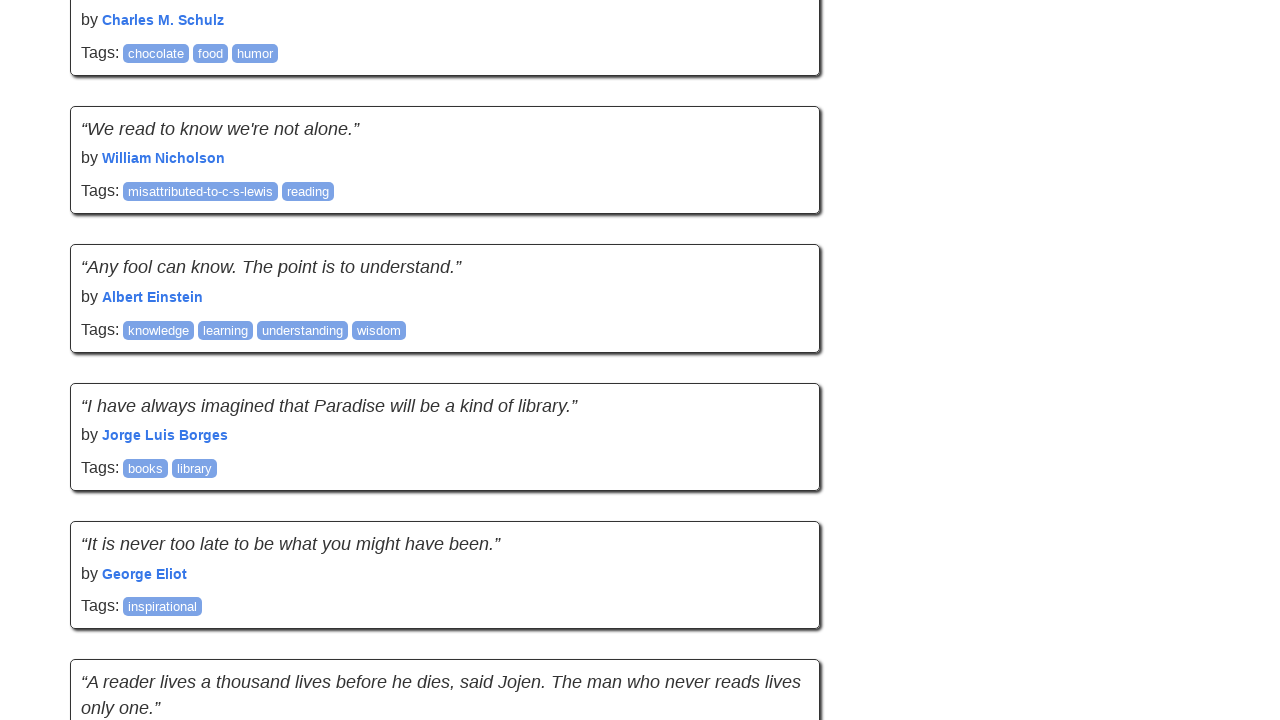

Waited 2 seconds for dynamic content to load
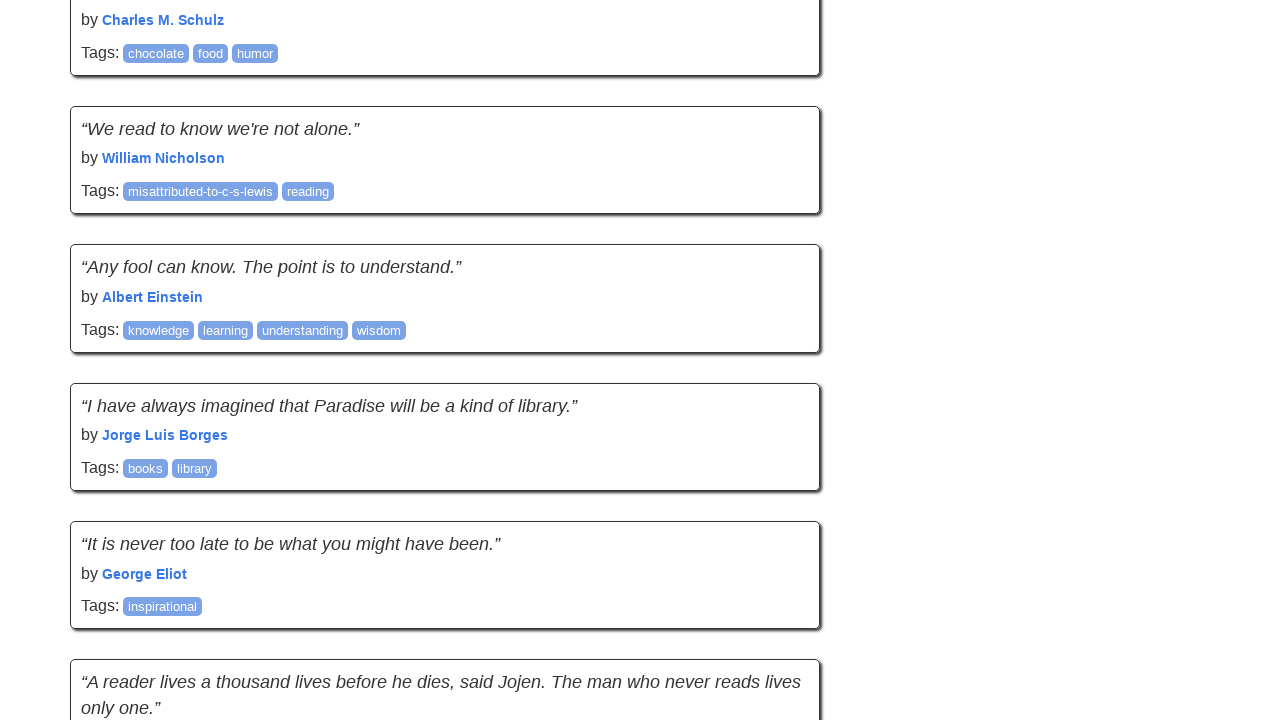

Retrieved current quote count: 50 quotes
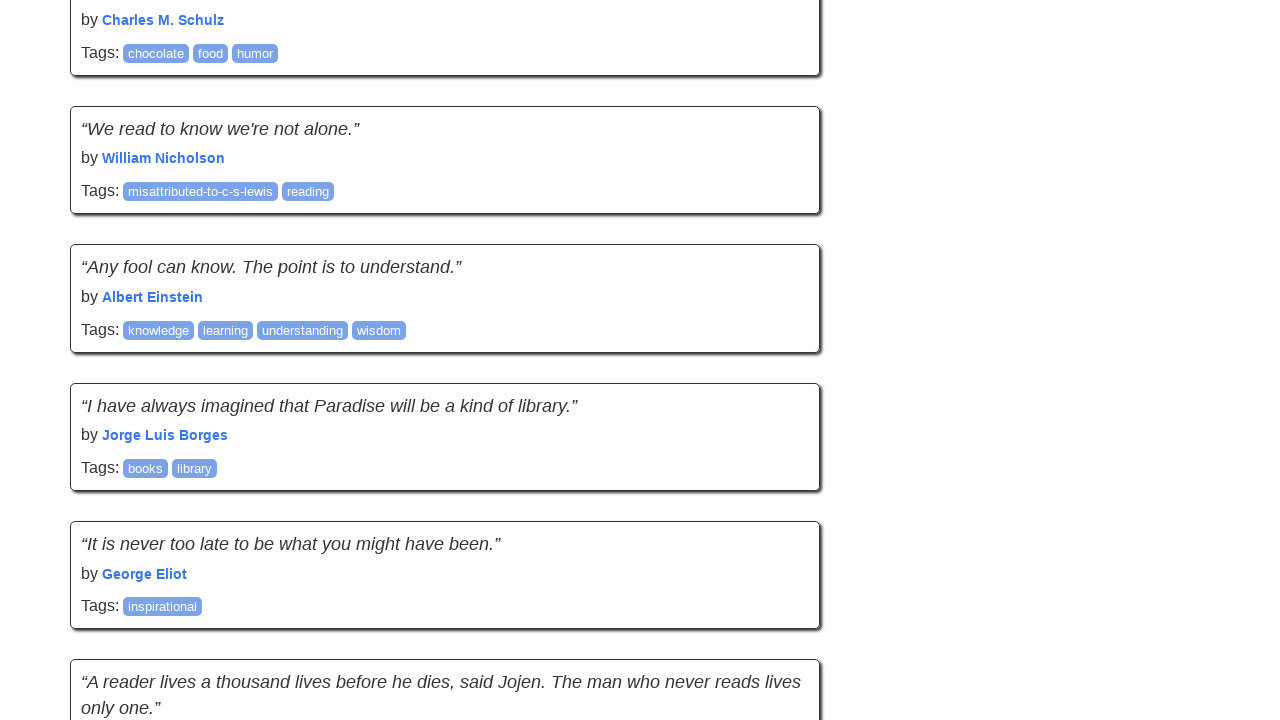

Scrolled to bottom of page (iteration 5/5)
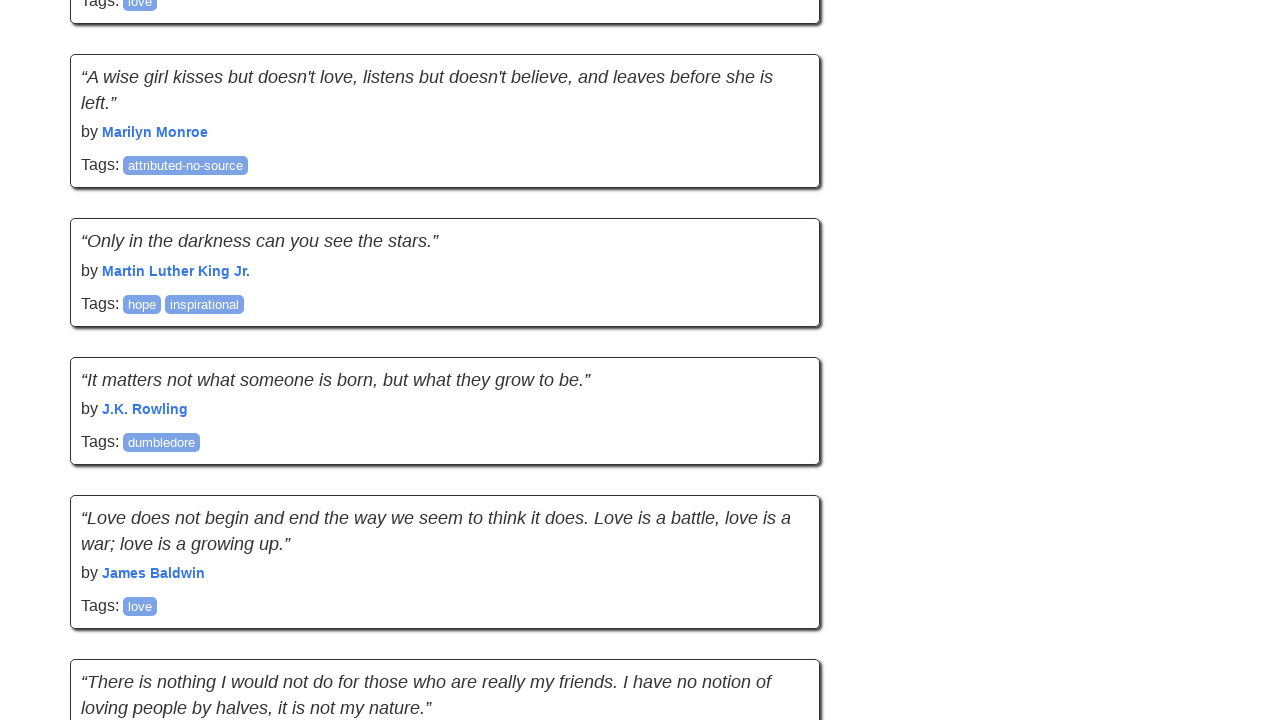

Waited 2 seconds for dynamic content to load
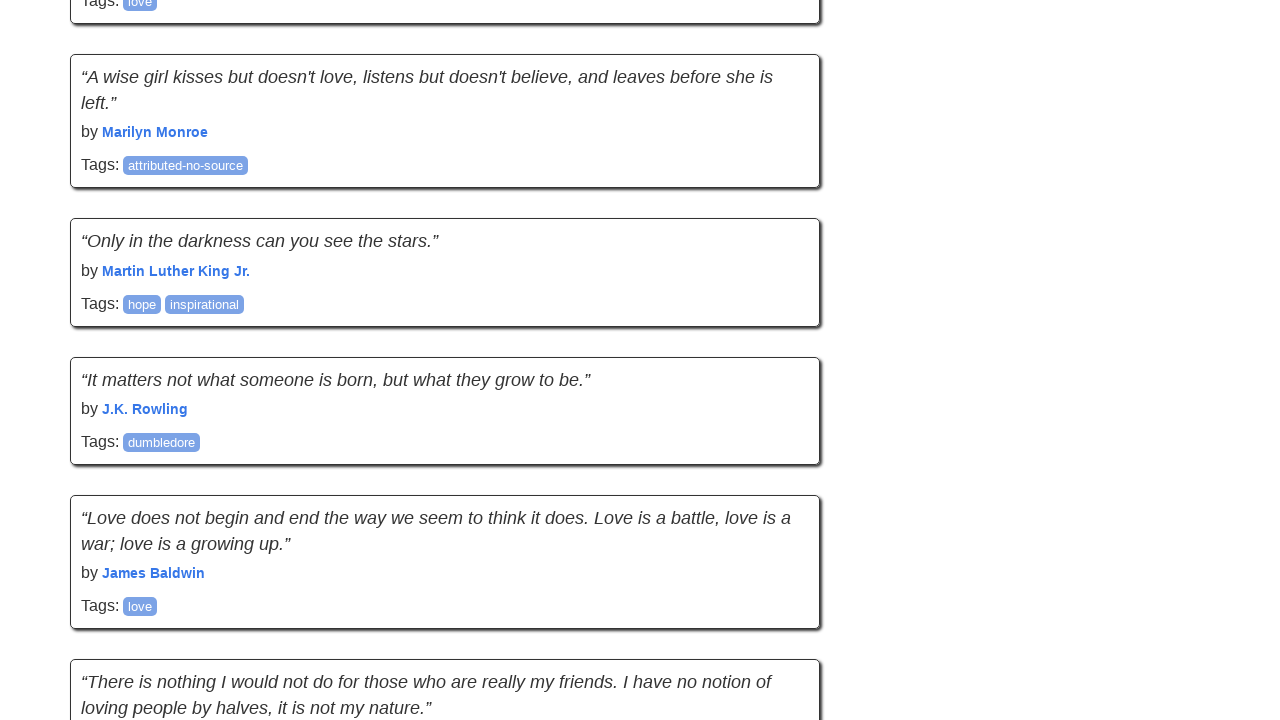

Retrieved current quote count: 60 quotes
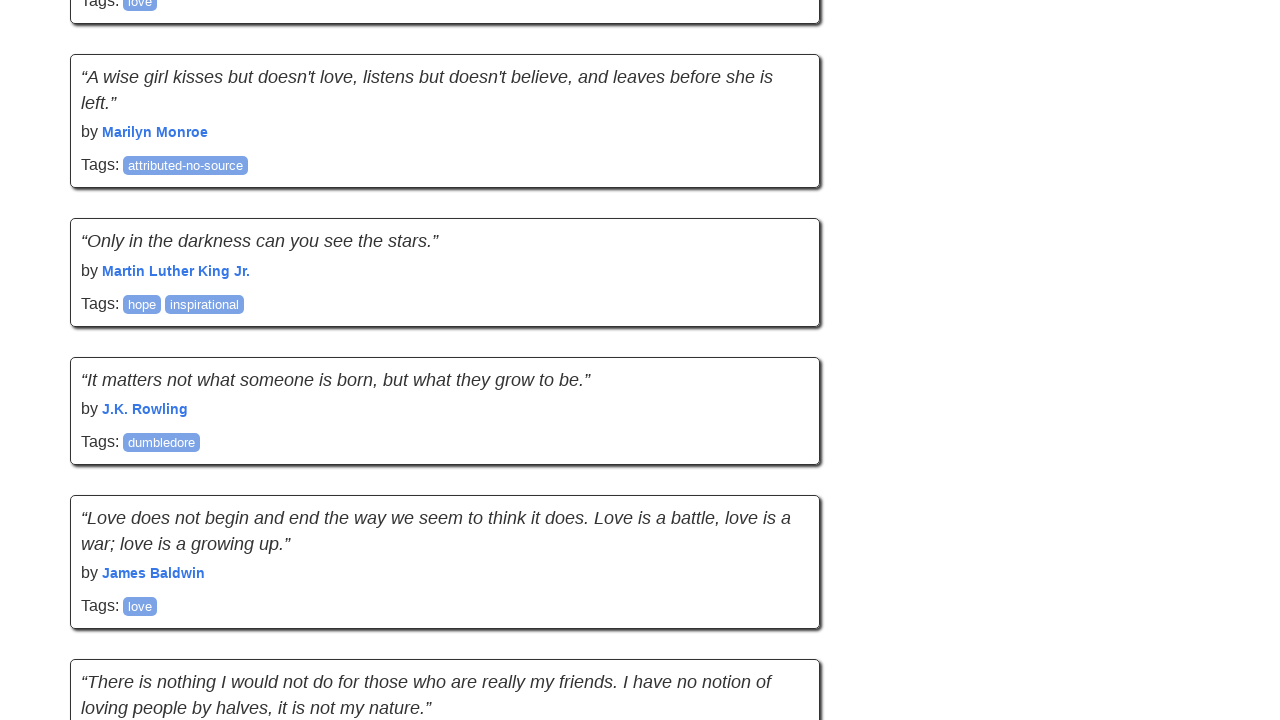

Verified that quotes are visible on the page
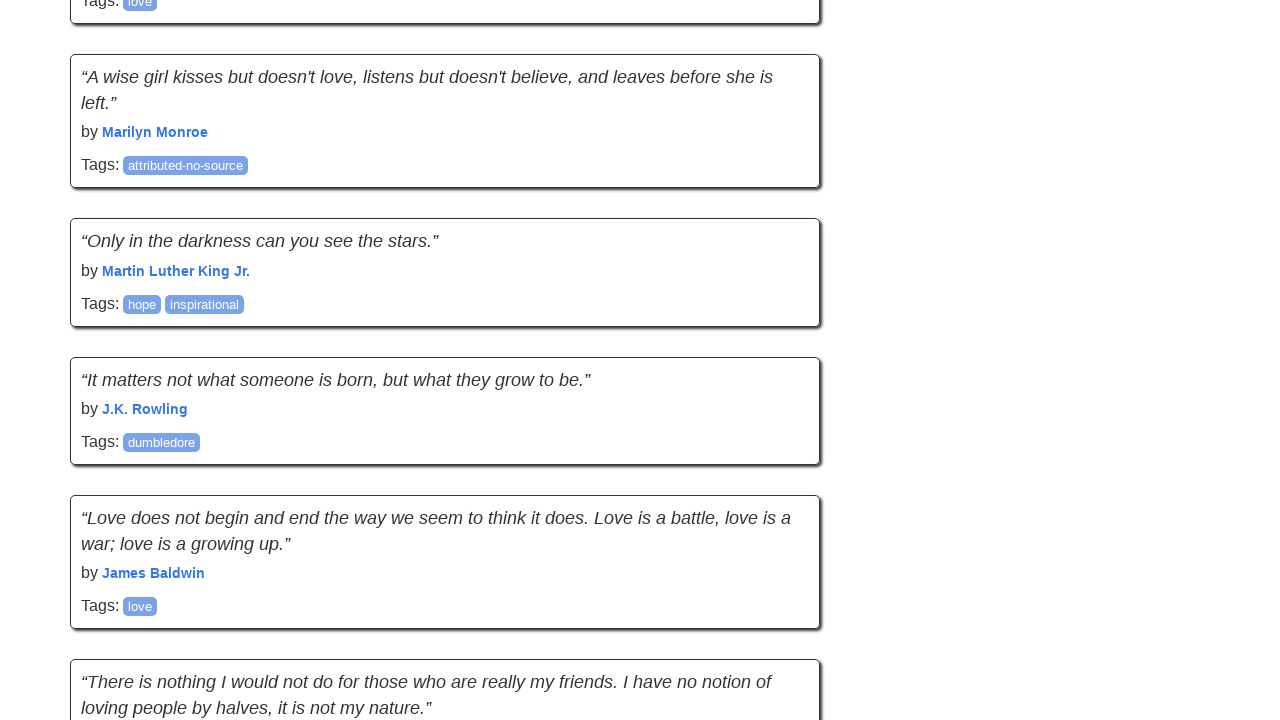

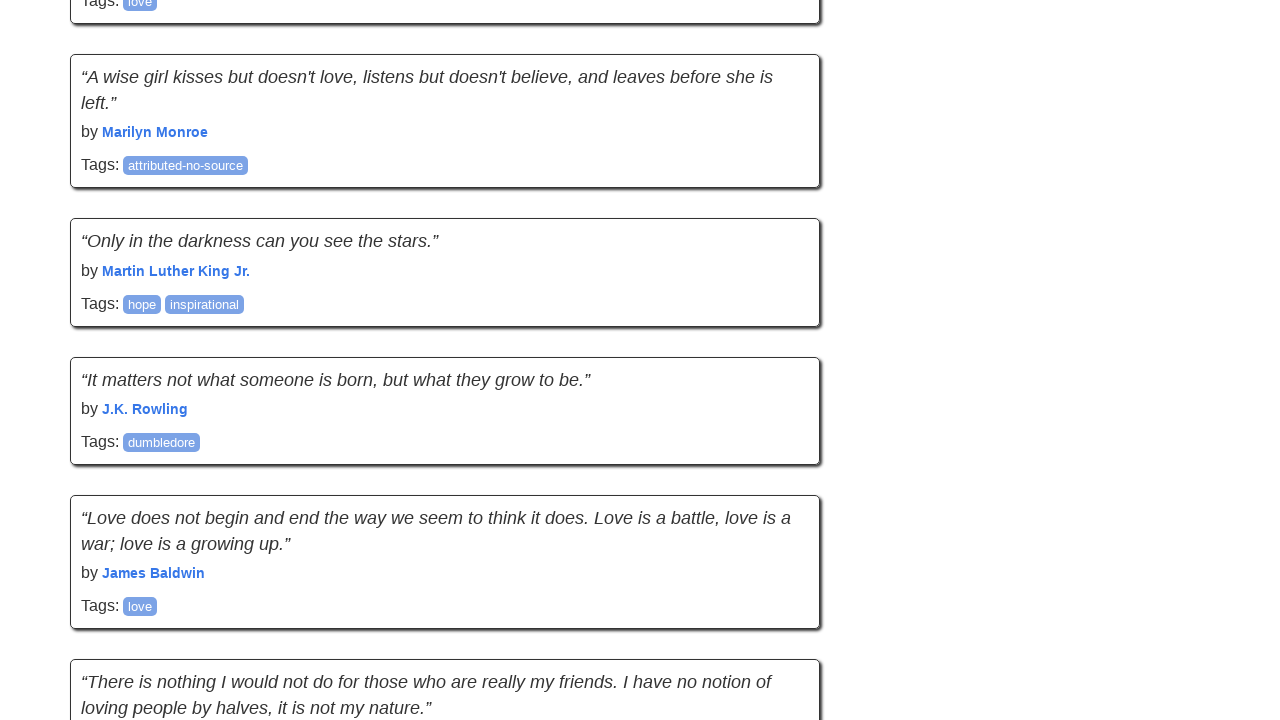